Tests the Ajio shopping website by searching for "bags", then applying filters for Men's category and Men's Fashion Bags subcategory, and verifying the results load properly.

Starting URL: https://www.ajio.com/

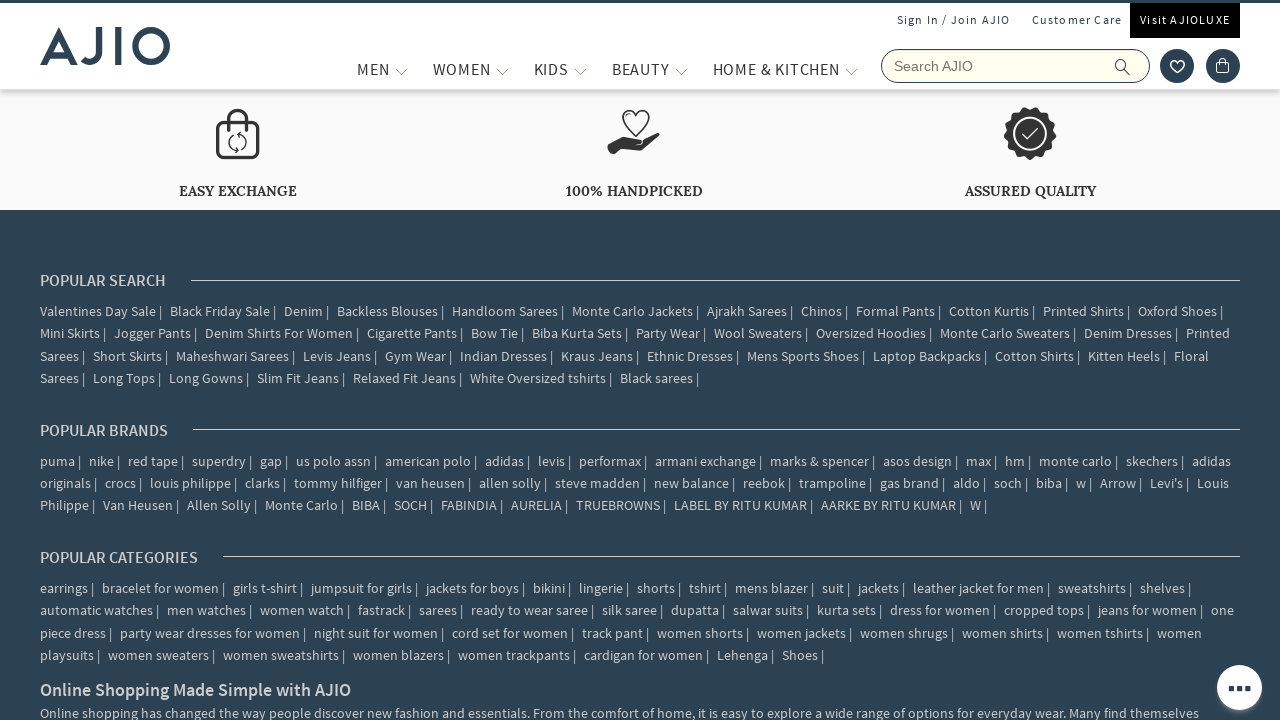

Filled search field with 'bags' on input[placeholder='Search AJIO']
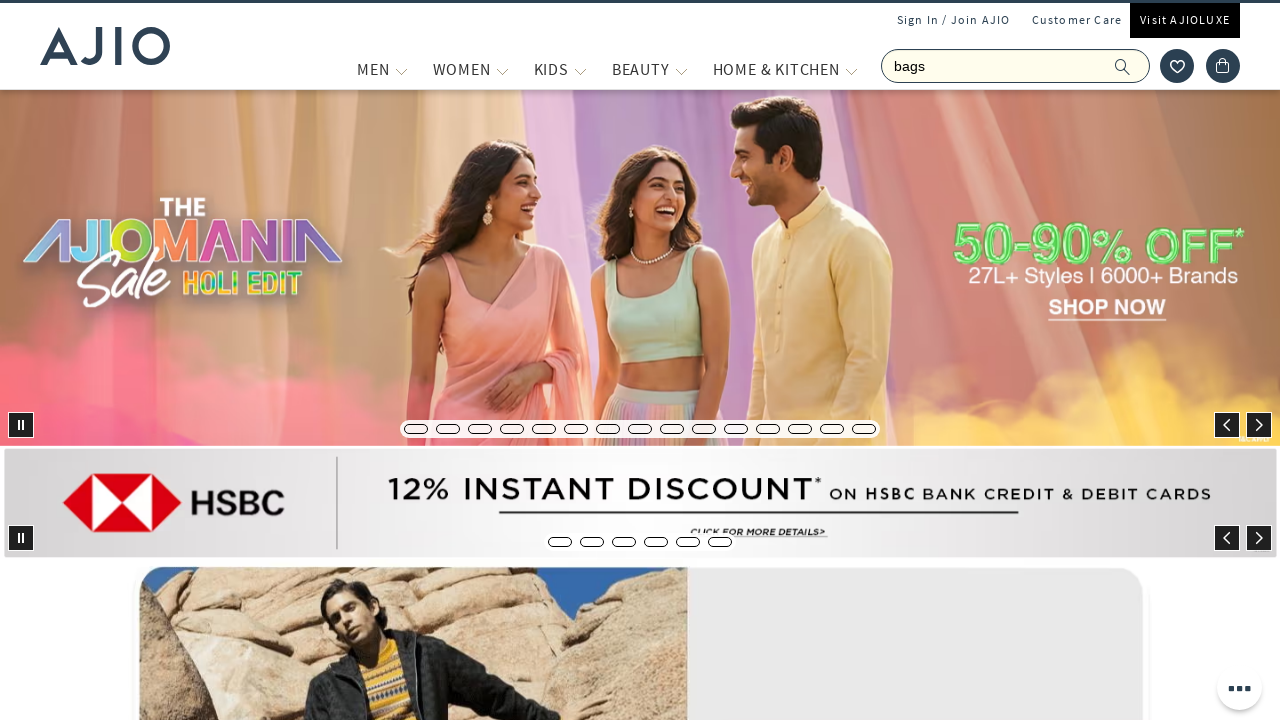

Pressed Enter to search for bags on input[placeholder='Search AJIO']
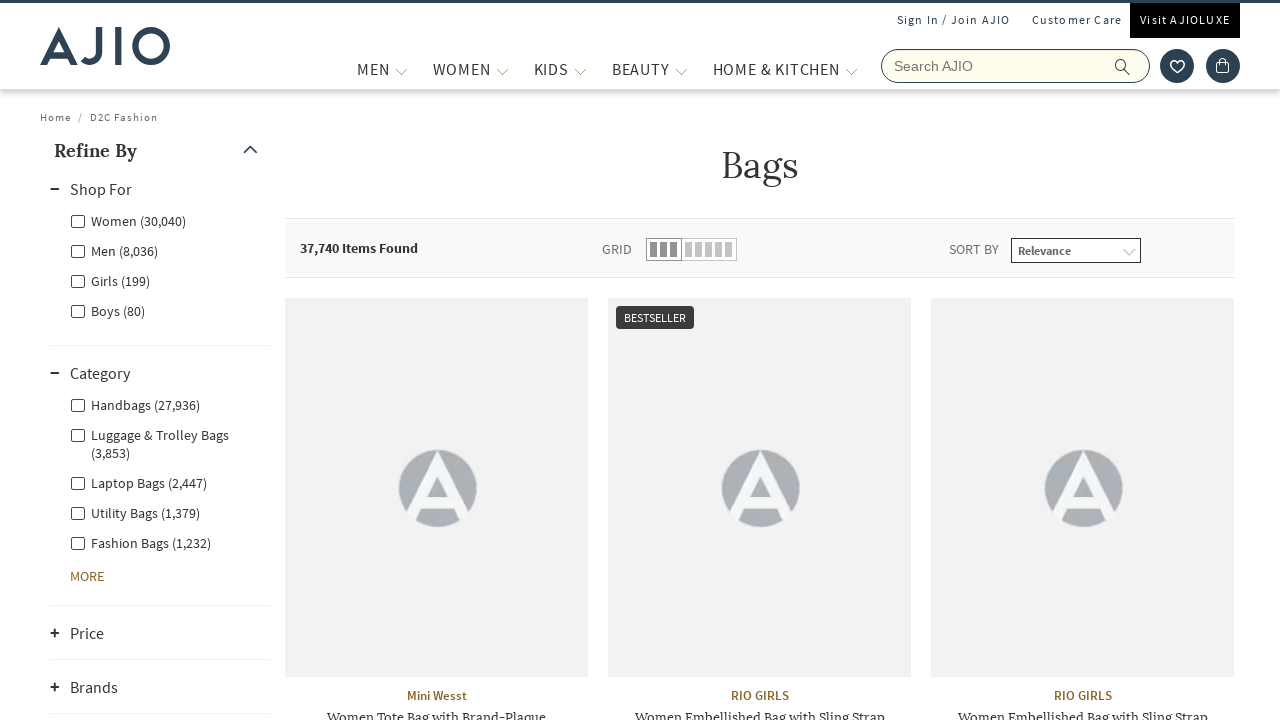

Waited 3 seconds for search results to load
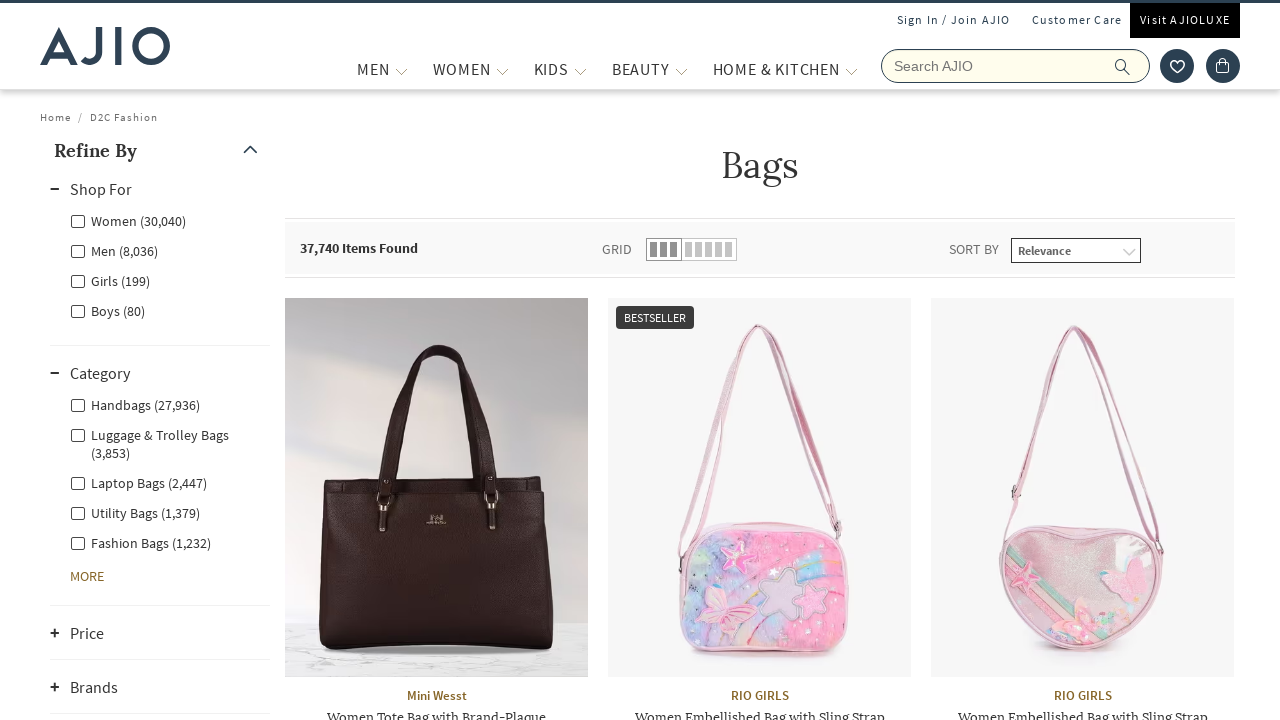

Clicked Men category filter at (114, 250) on label[for='Men']
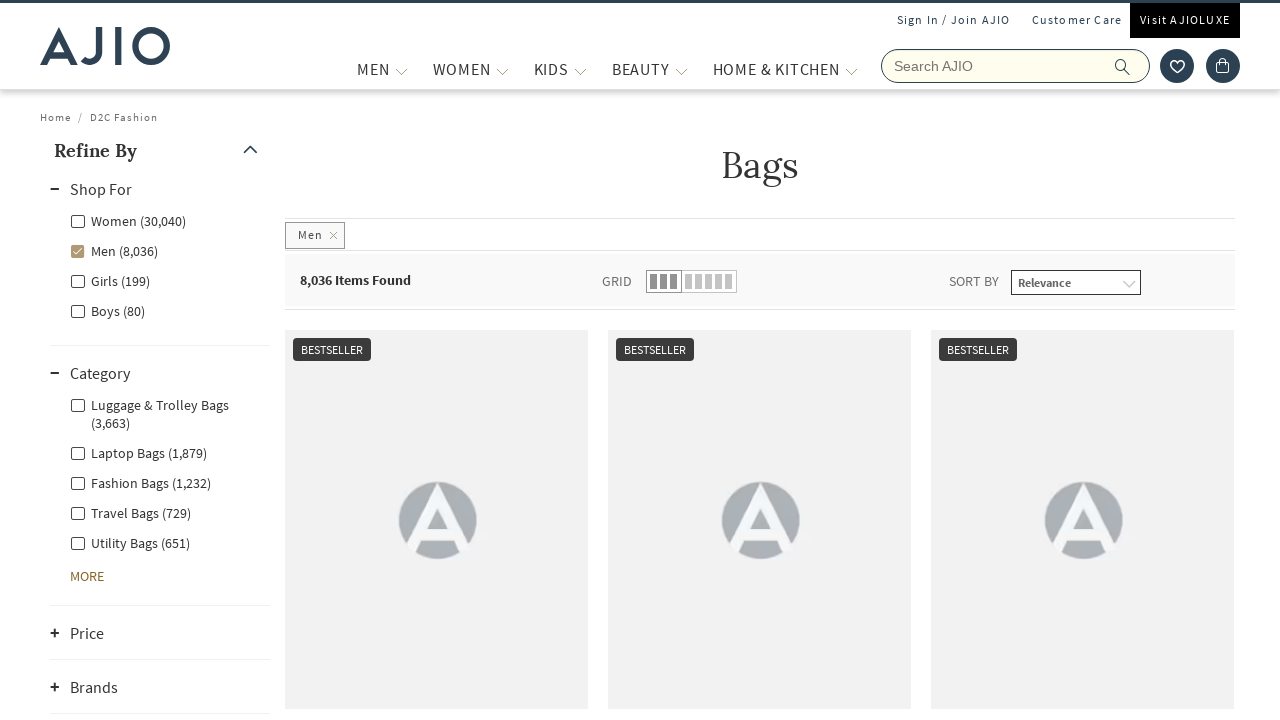

Waited 2 seconds for Men filter to apply
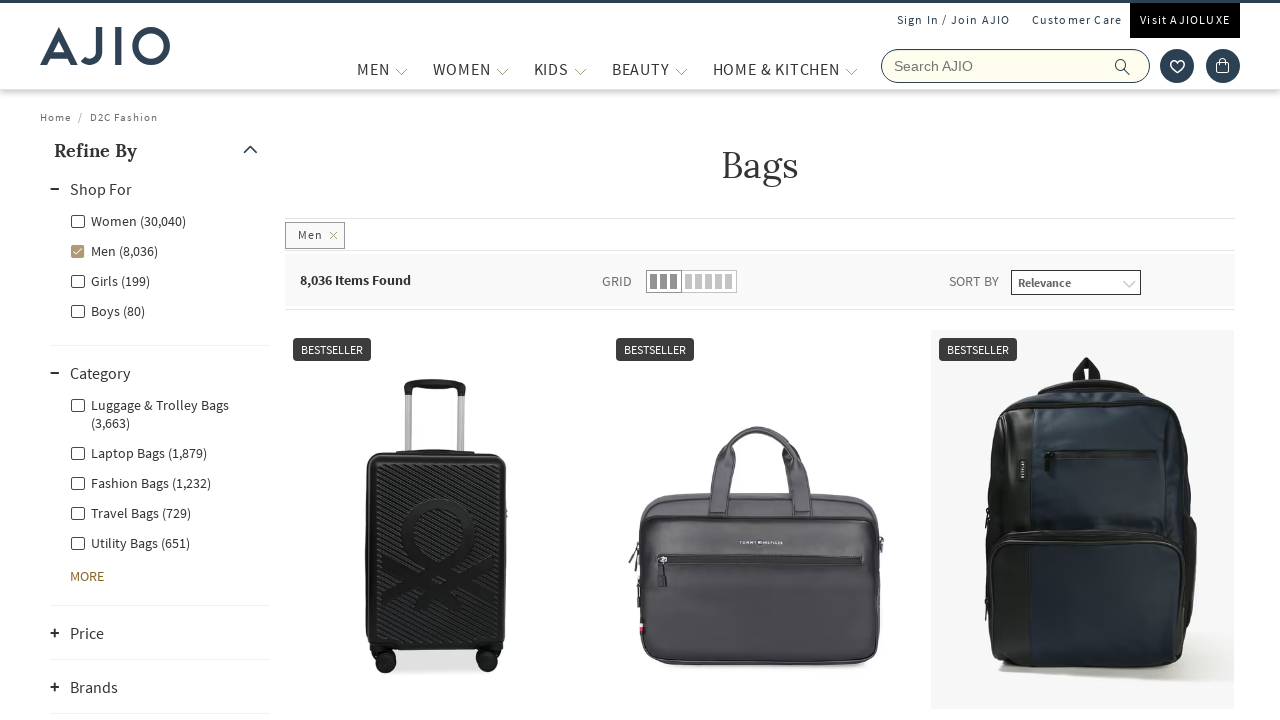

Clicked Men - Fashion Bags subcategory filter at (140, 482) on label[for='Men - Fashion Bags']
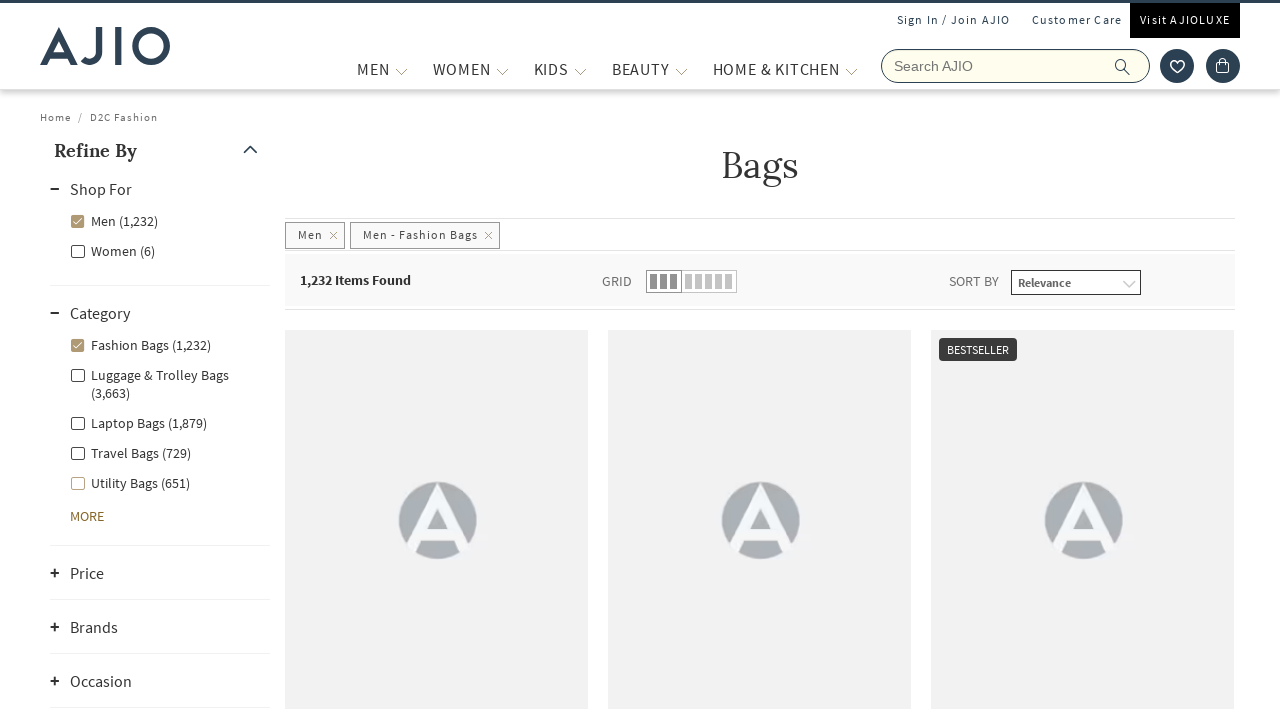

Brand elements loaded in filtered results
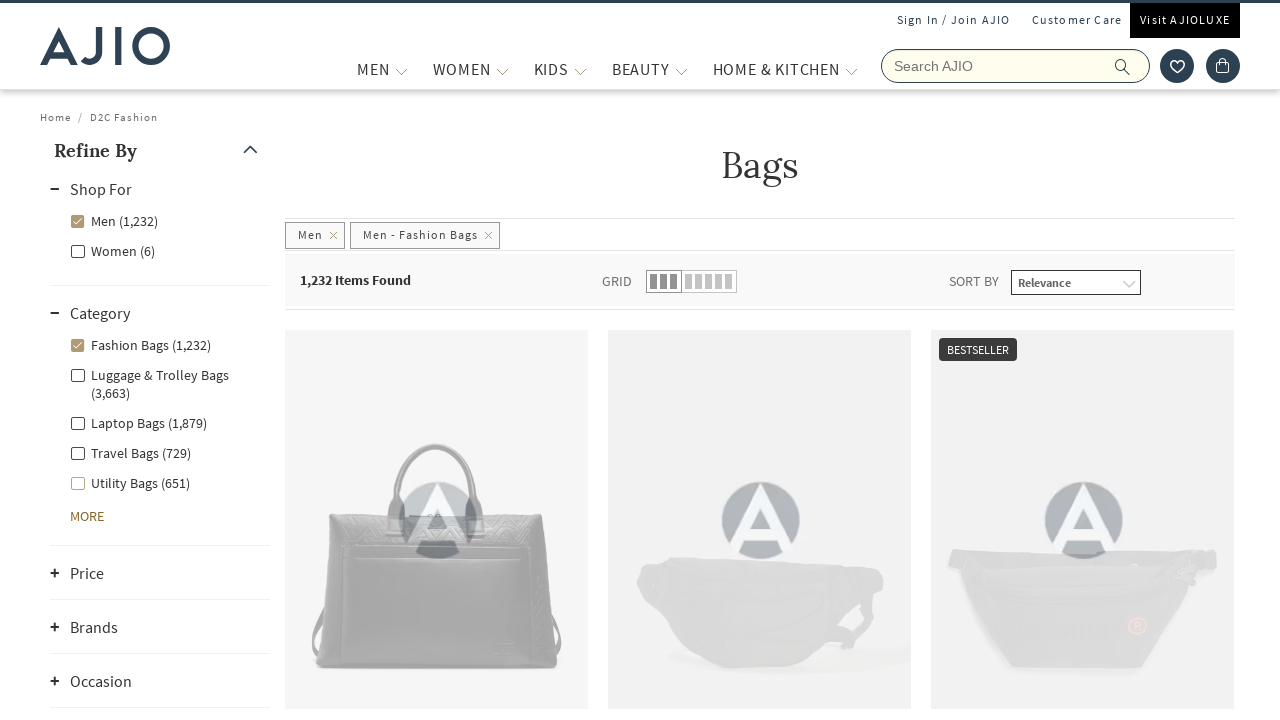

Product name elements loaded, confirming filtered results display properly
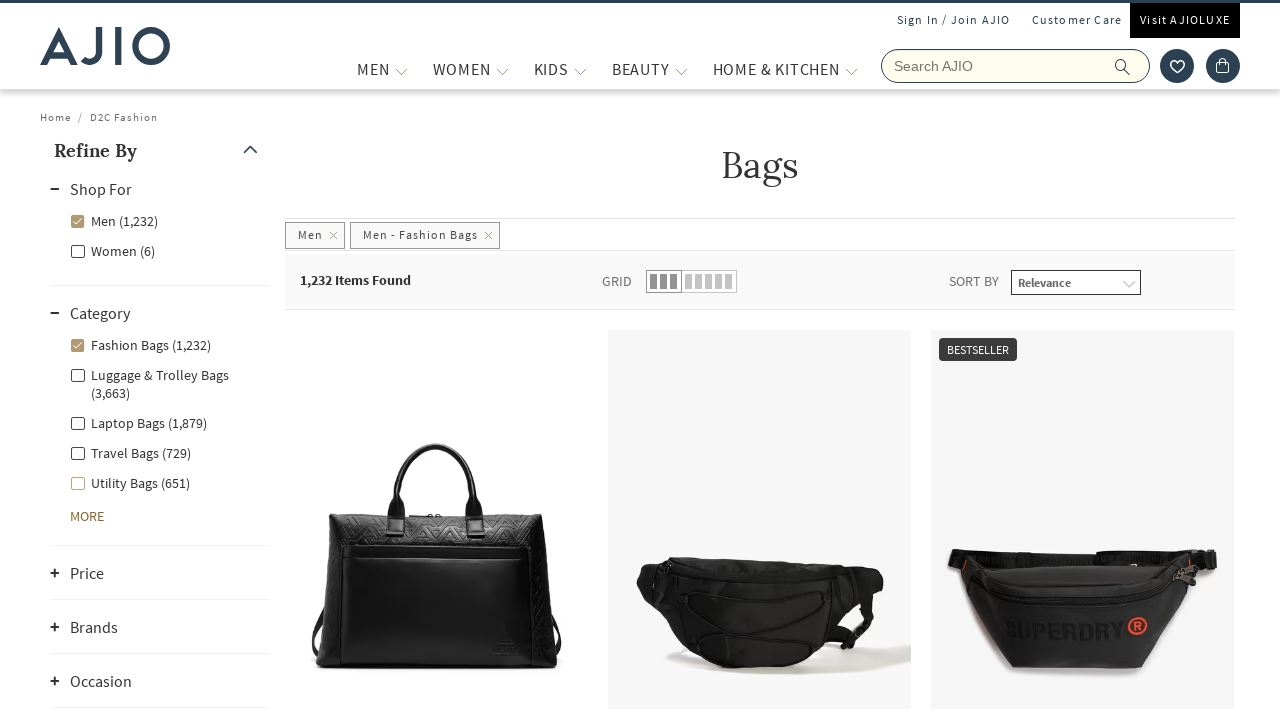

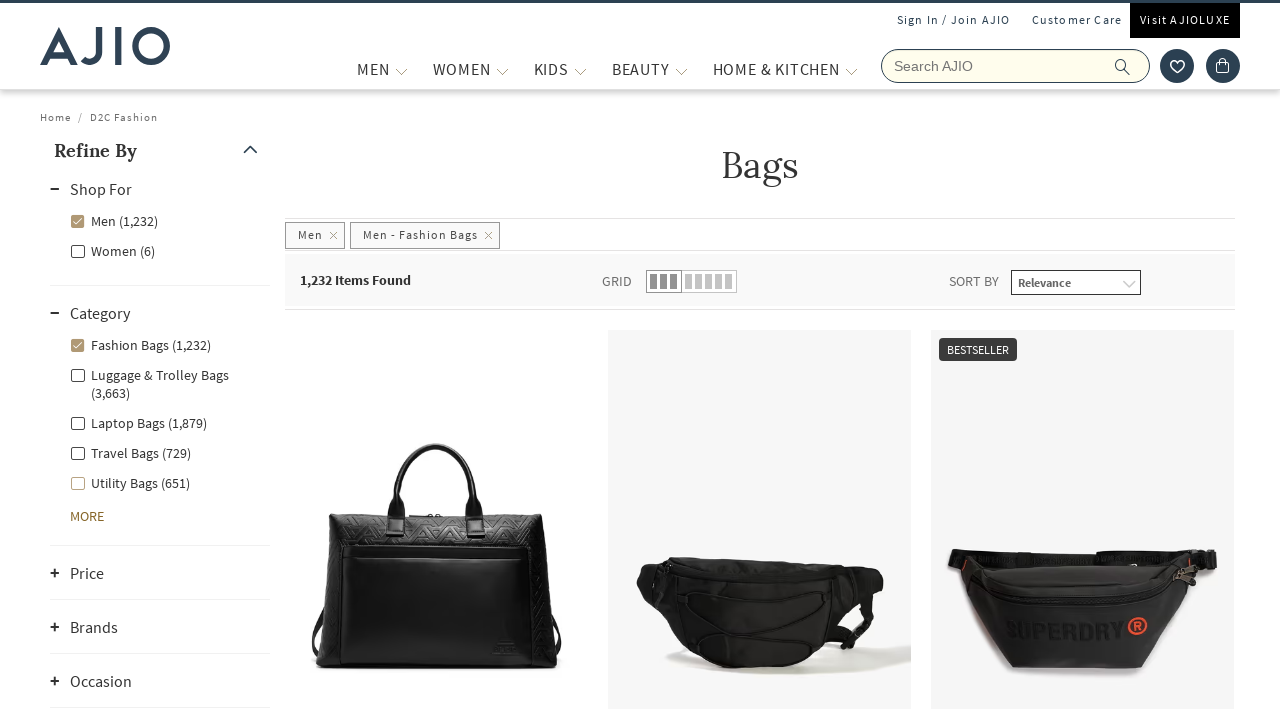